Navigates to the Selenium website and clicks on a link that matches one of several class attributes (webdriver, ide, or grid sections)

Starting URL: https://www.selenium.dev/

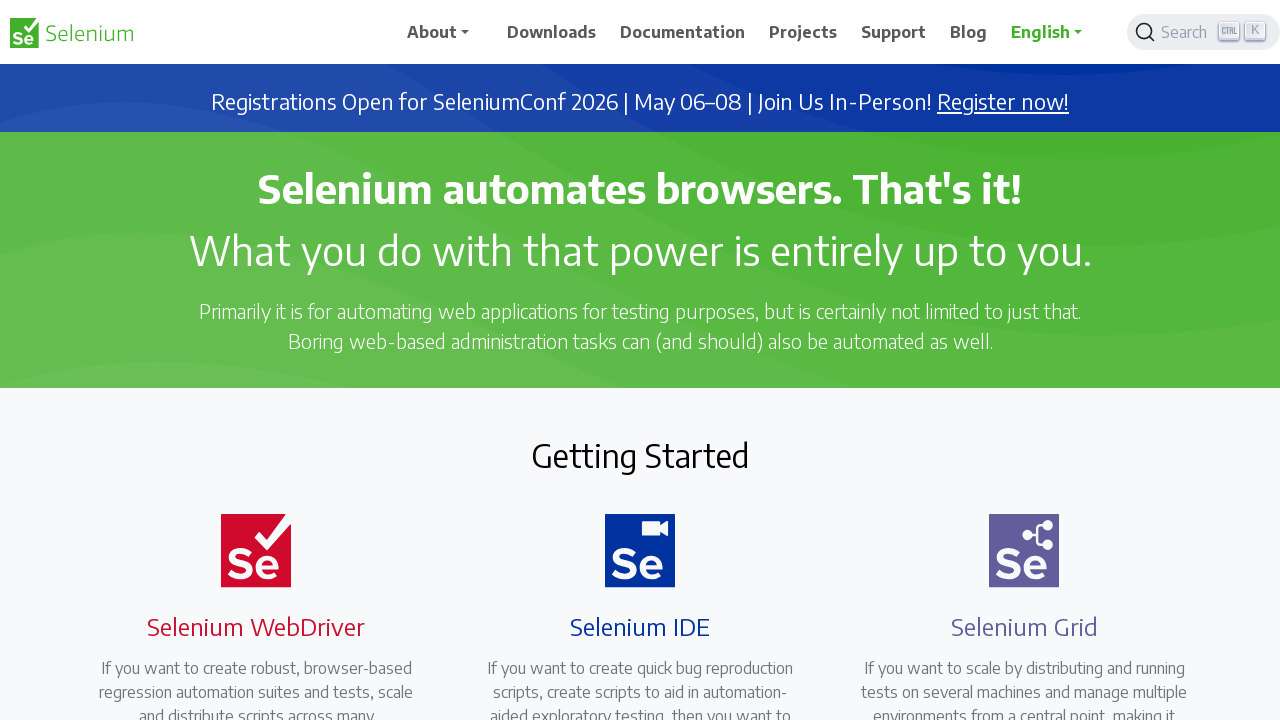

Clicked on link matching webdriver, ide, or grid class attributes at (244, 360) on xpath=//a[contains(@class,'webdriver') or contains(@class,'ide') or contains(@cl
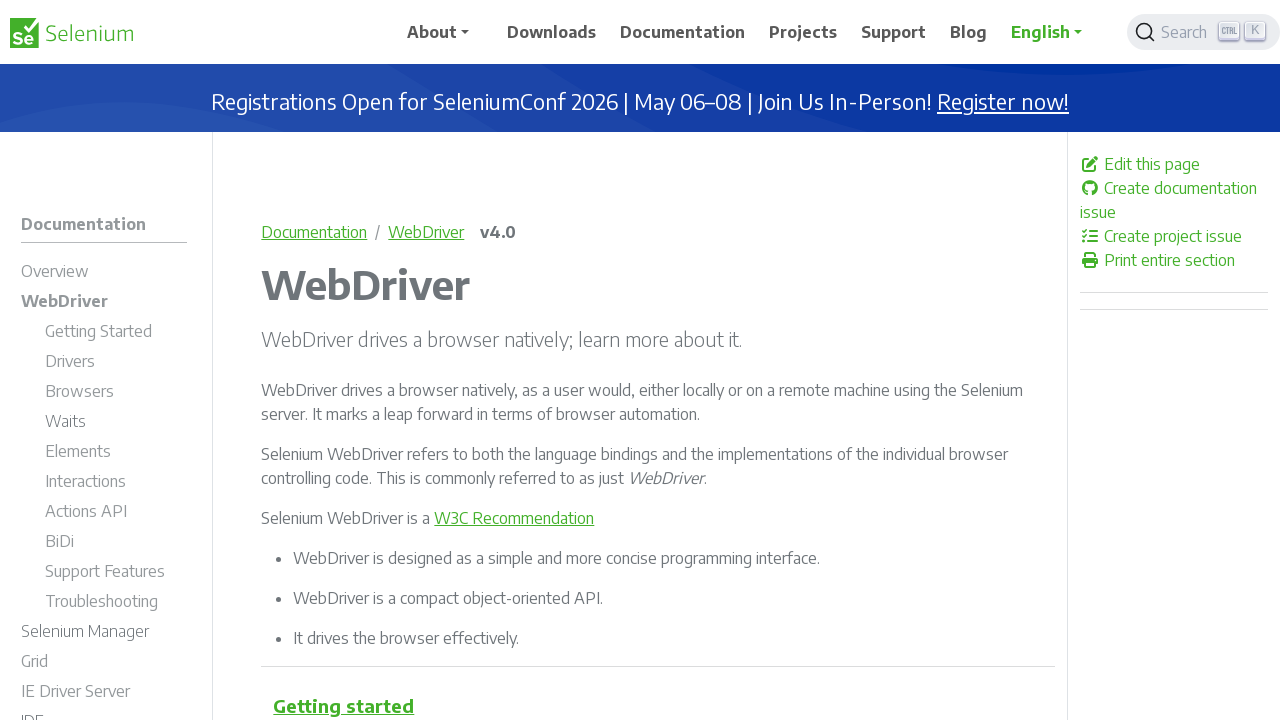

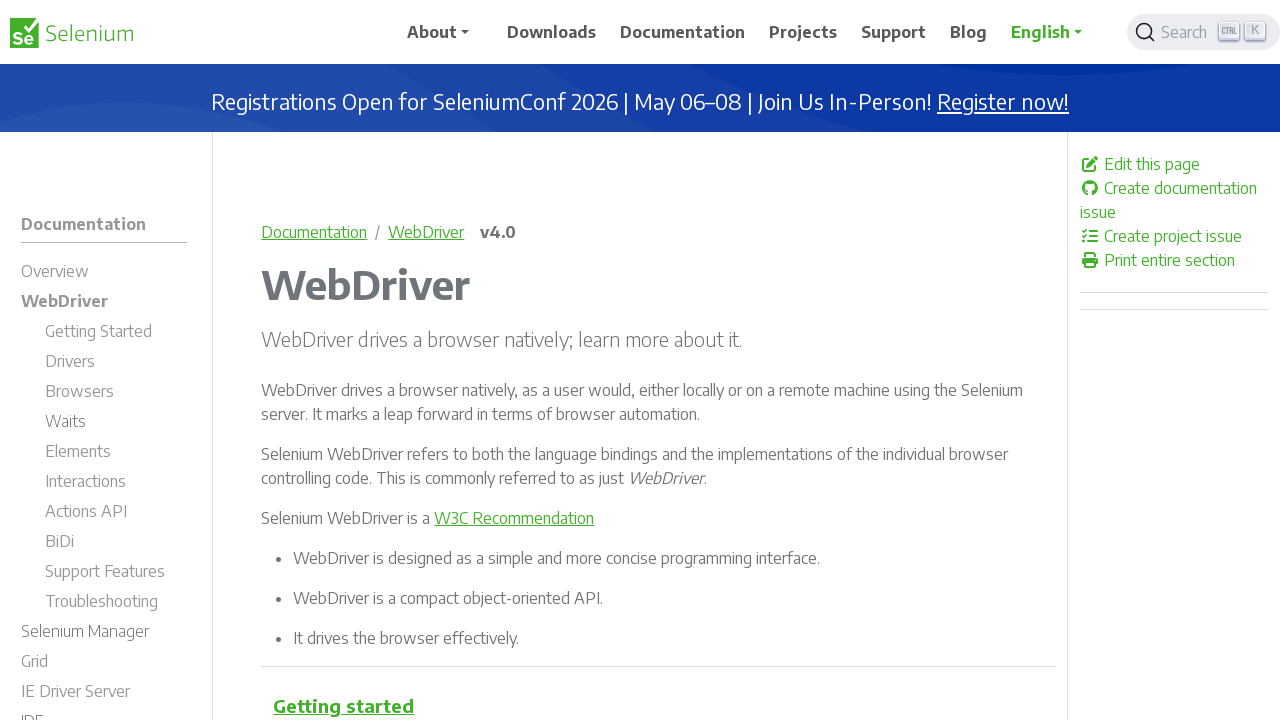